Tests a text box form by filling in user name, email, current address, and permanent address fields on the DemoQA practice site

Starting URL: https://demoqa.com/text-box

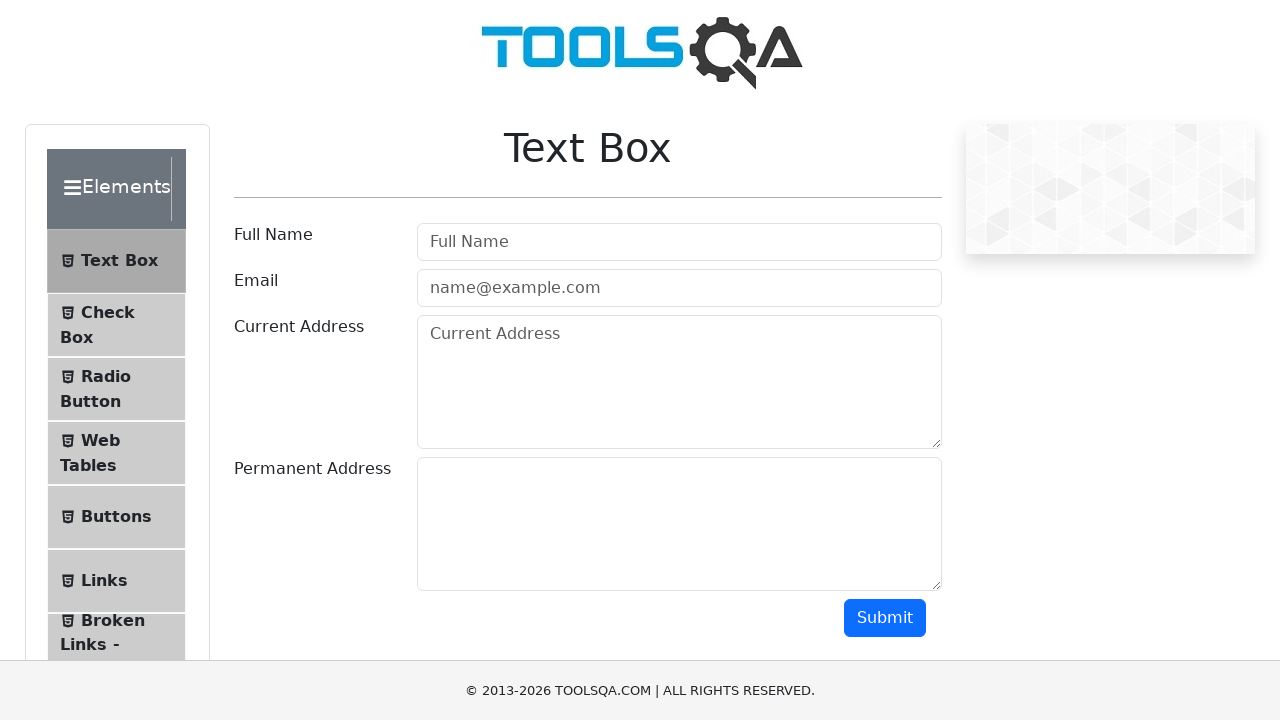

Filled user name field with 'Pierre' on #userName
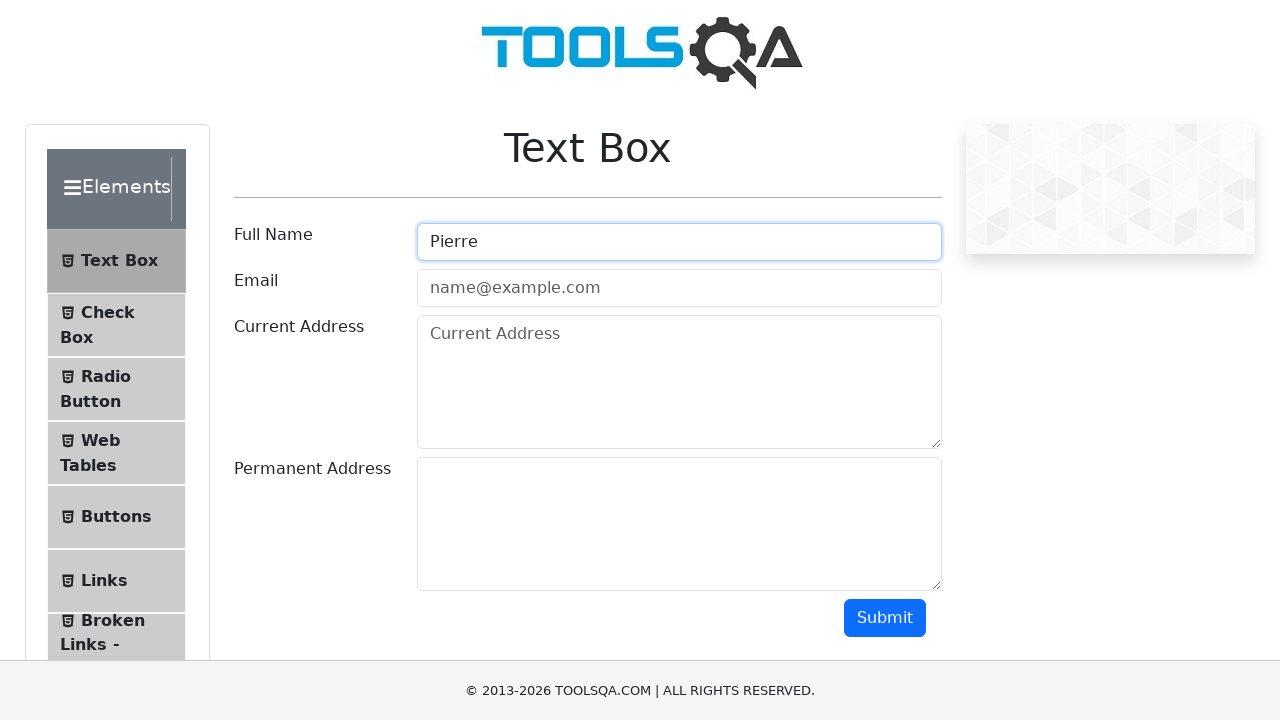

Filled email field with 'unemail@hotmail.com' on #userEmail
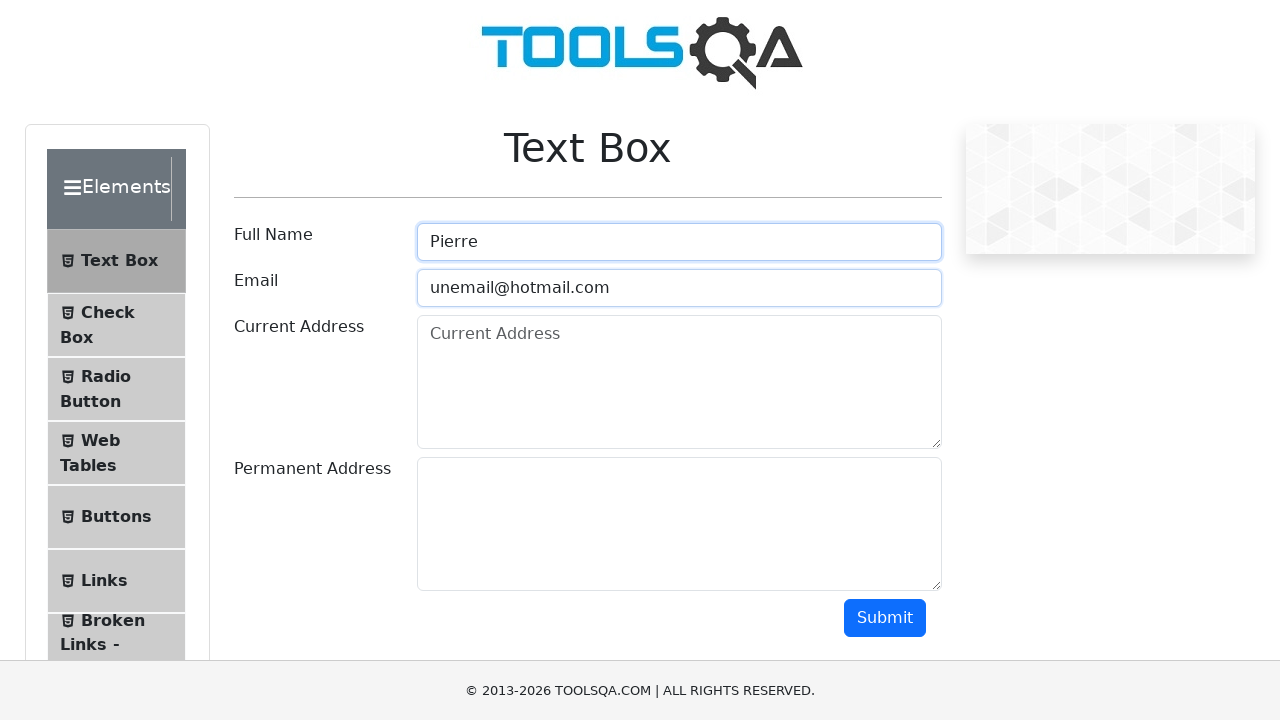

Filled current address field with 'una direccion tal' on #currentAddress
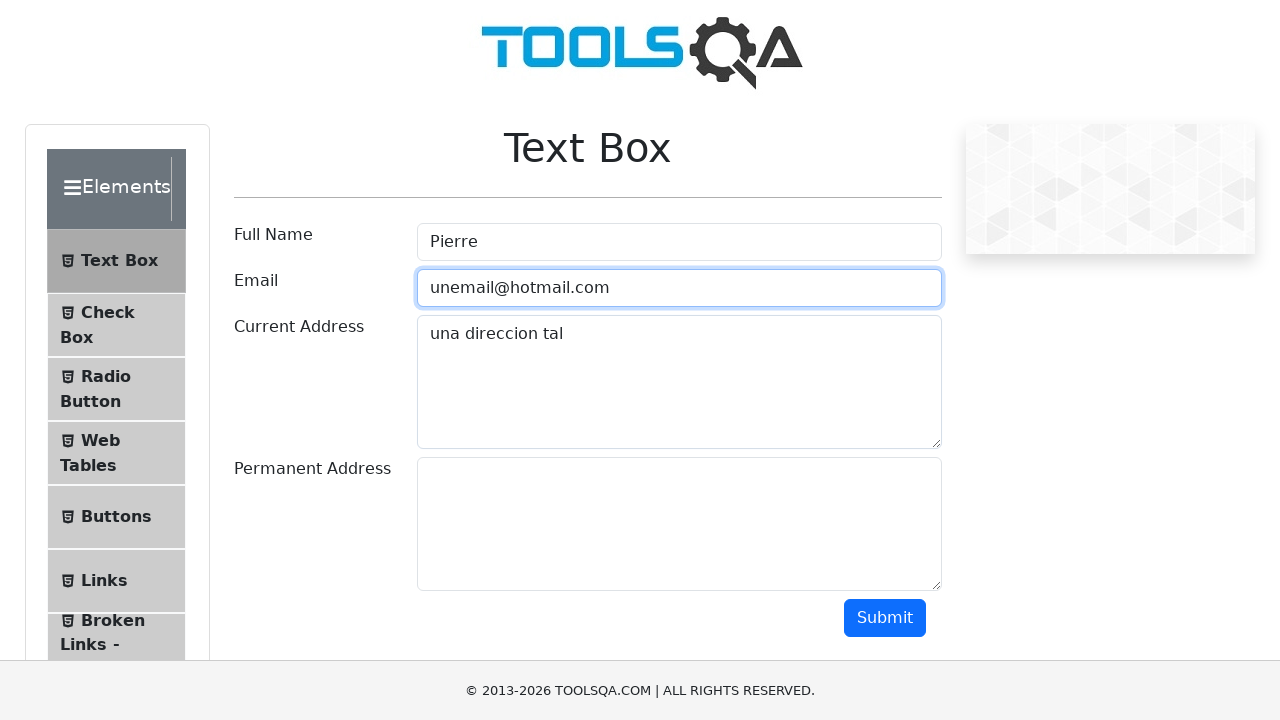

Filled permanent address field with 'una direccion tal permanente' on #permanentAddress
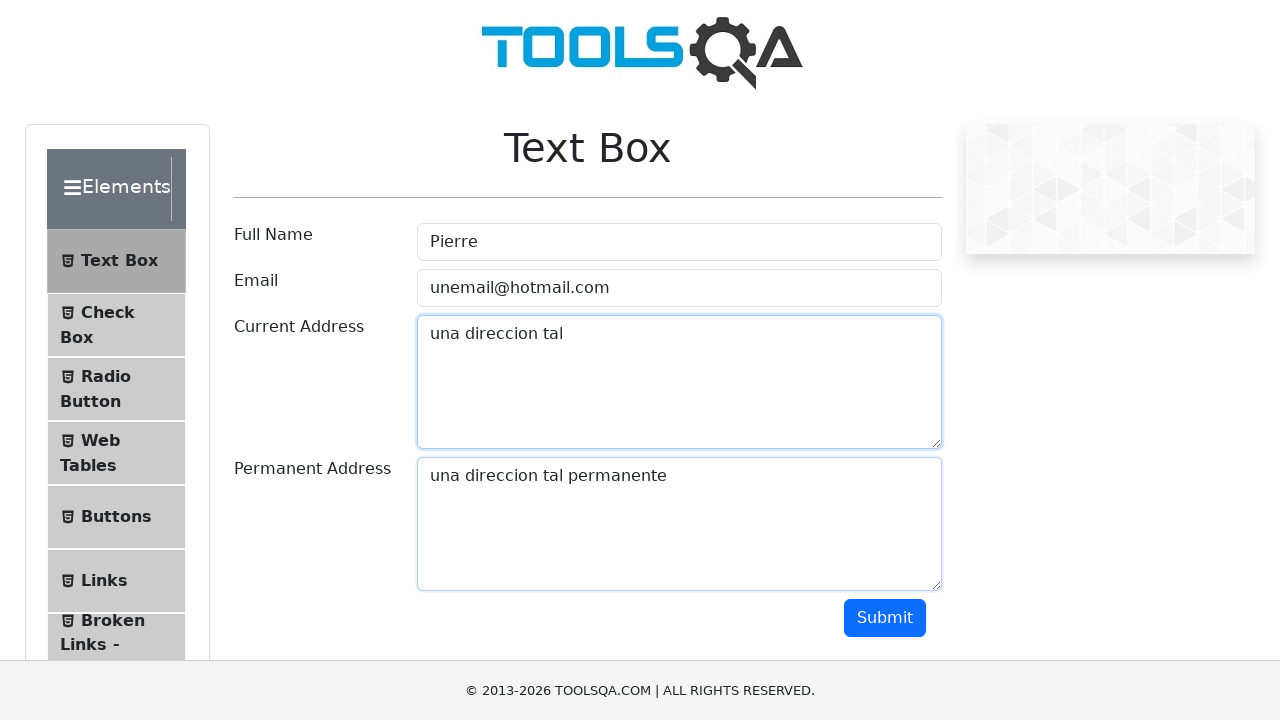

Verified user name field is visible and form is complete
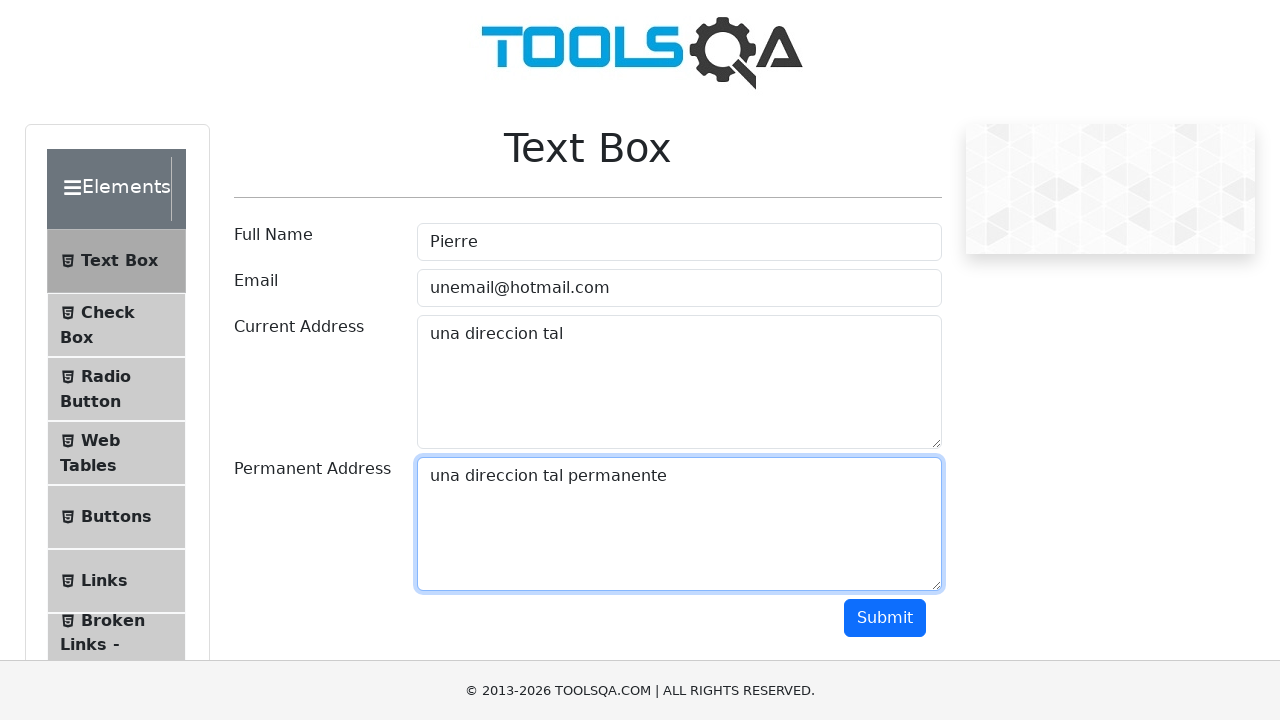

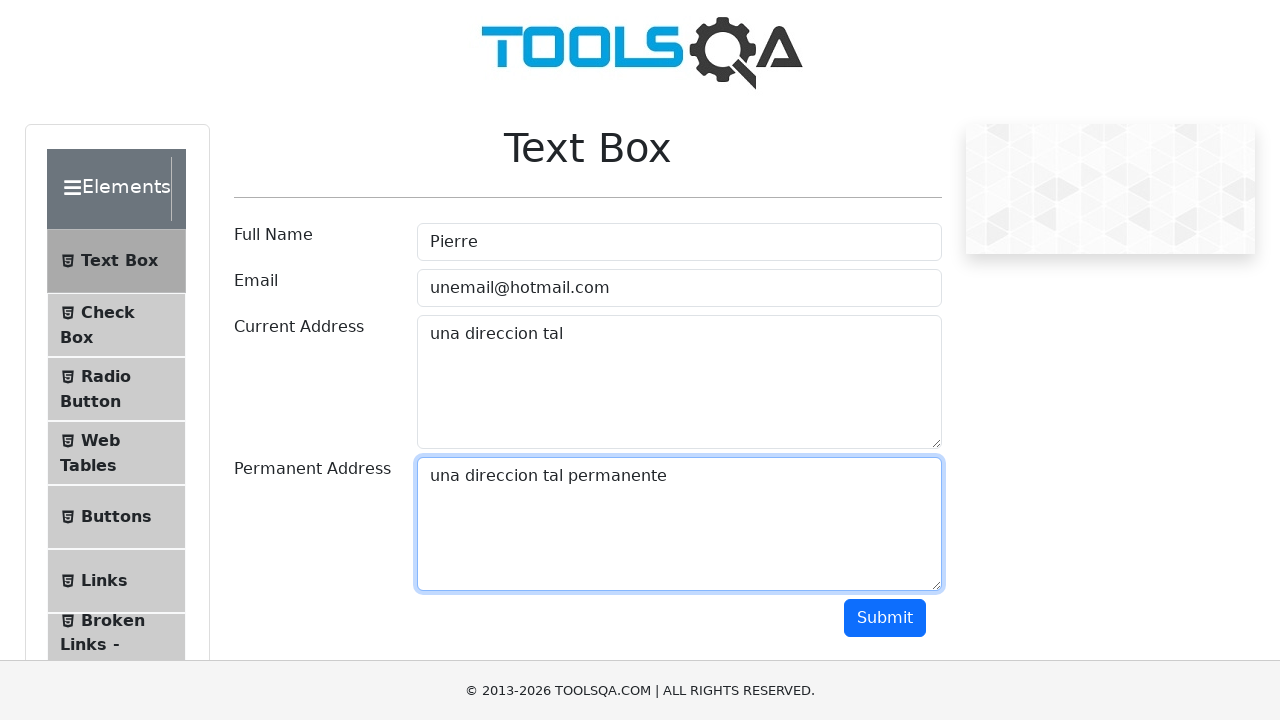